Tests adding multiple vegetable products (Potato, Cauliflower, Onion, Tomato) to the shopping cart on an e-commerce practice site by iterating through available products and clicking add buttons for matching items

Starting URL: https://rahulshettyacademy.com/seleniumPractise/

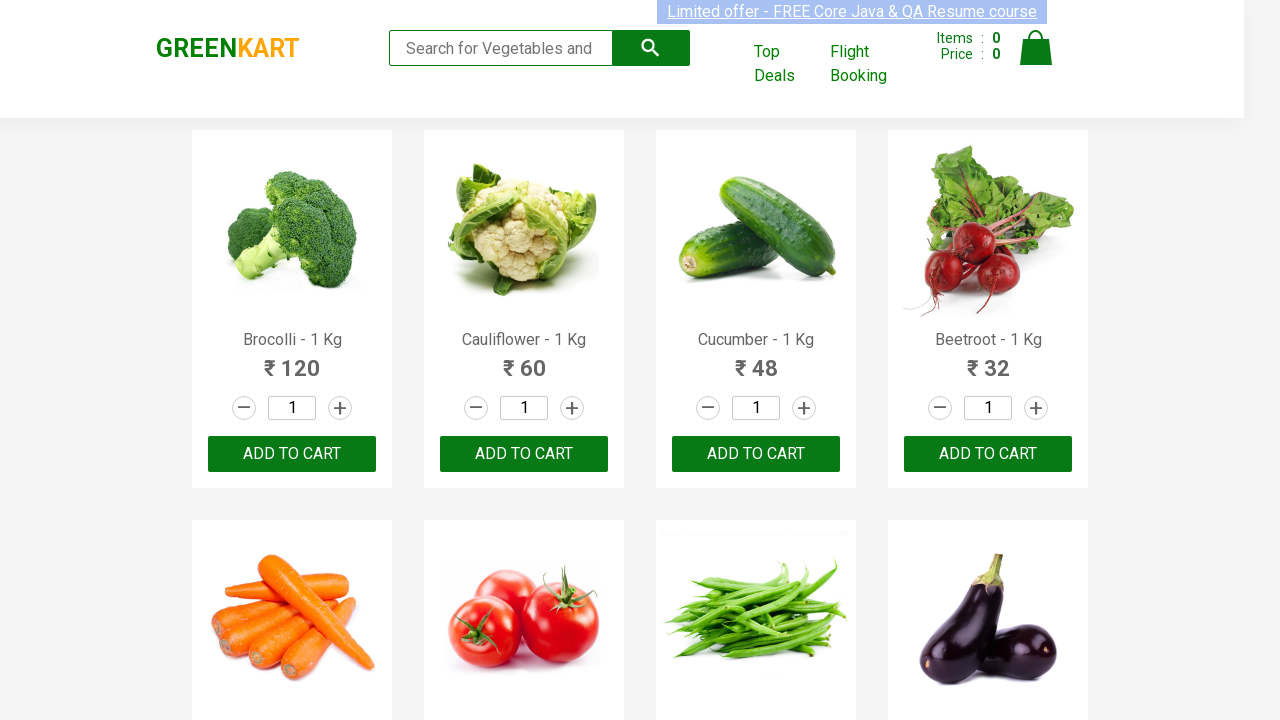

Waited for product names to load on the page
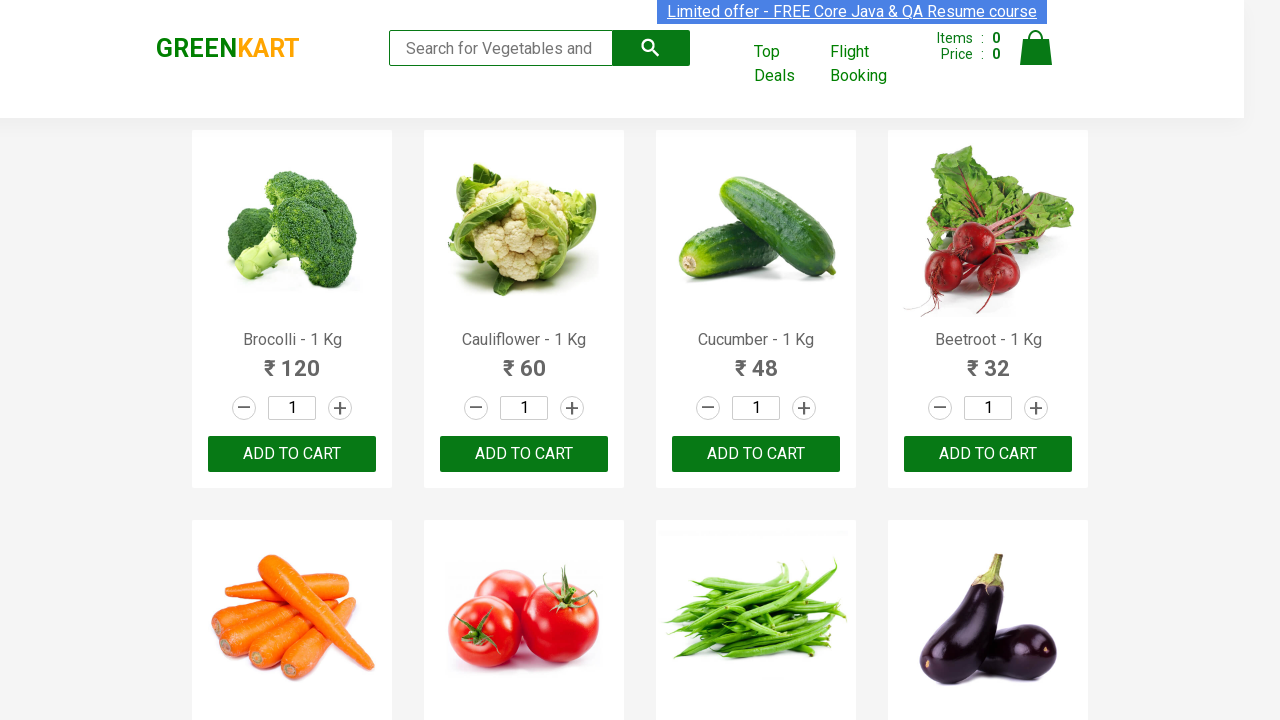

Retrieved all product name elements
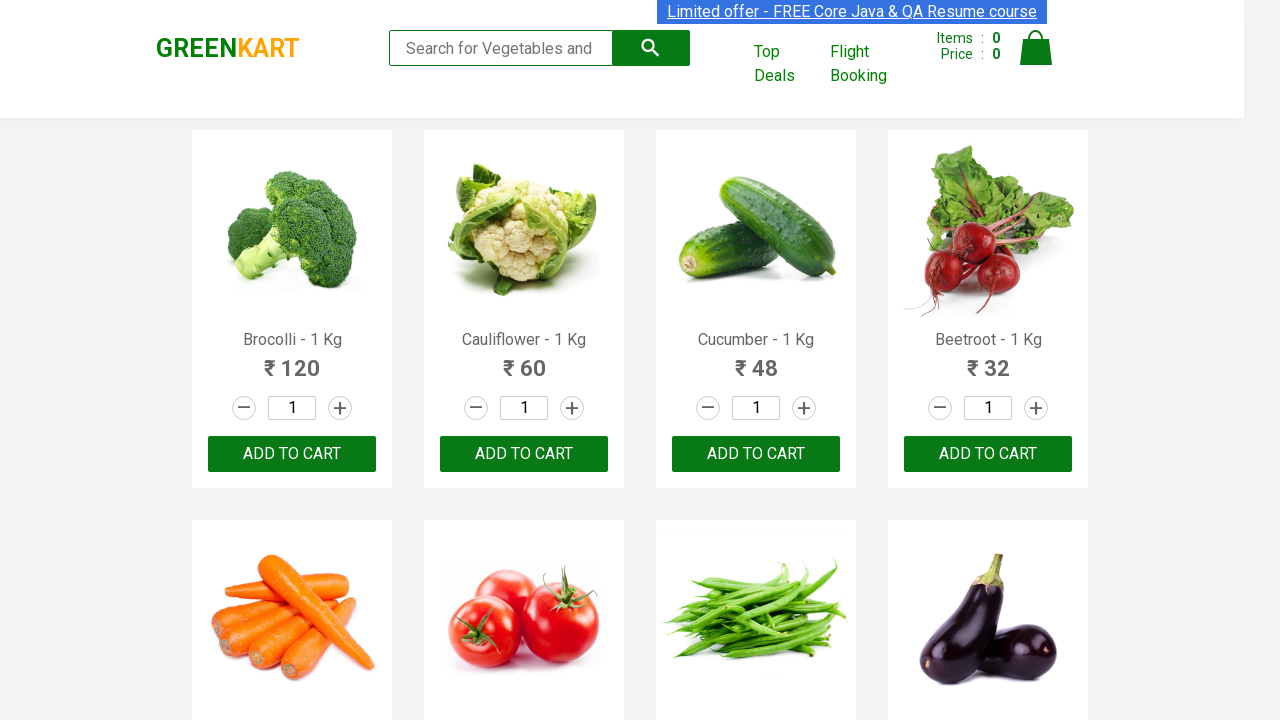

Retrieved all add to cart buttons
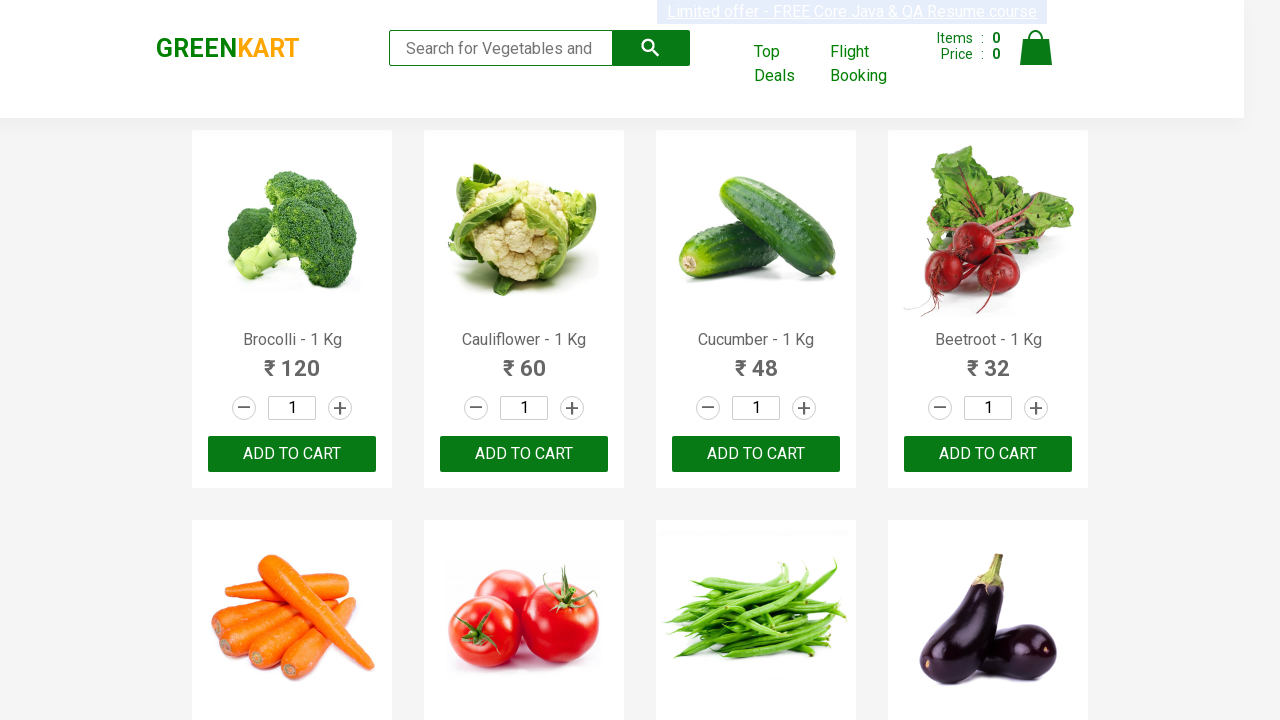

Clicked add to cart button for Cauliflower at (524, 454) on xpath=//div[@class='product-action']/button >> nth=1
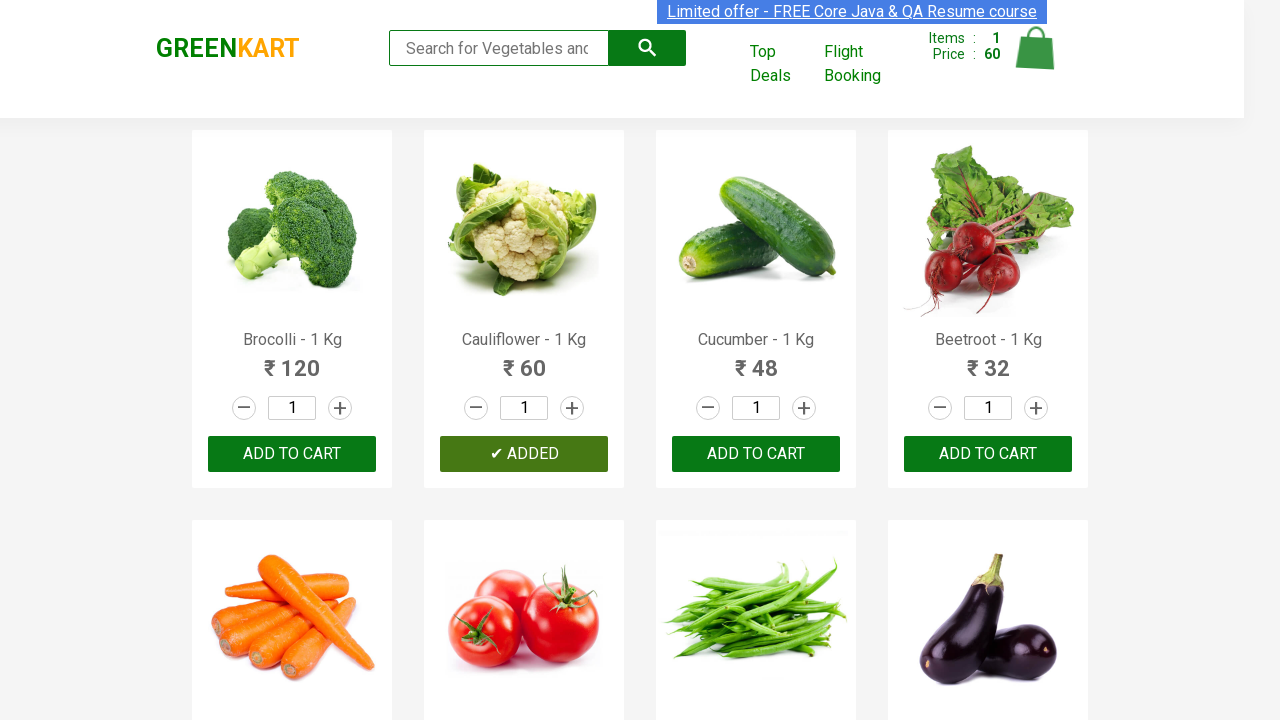

Waited for cart to update after adding Cauliflower
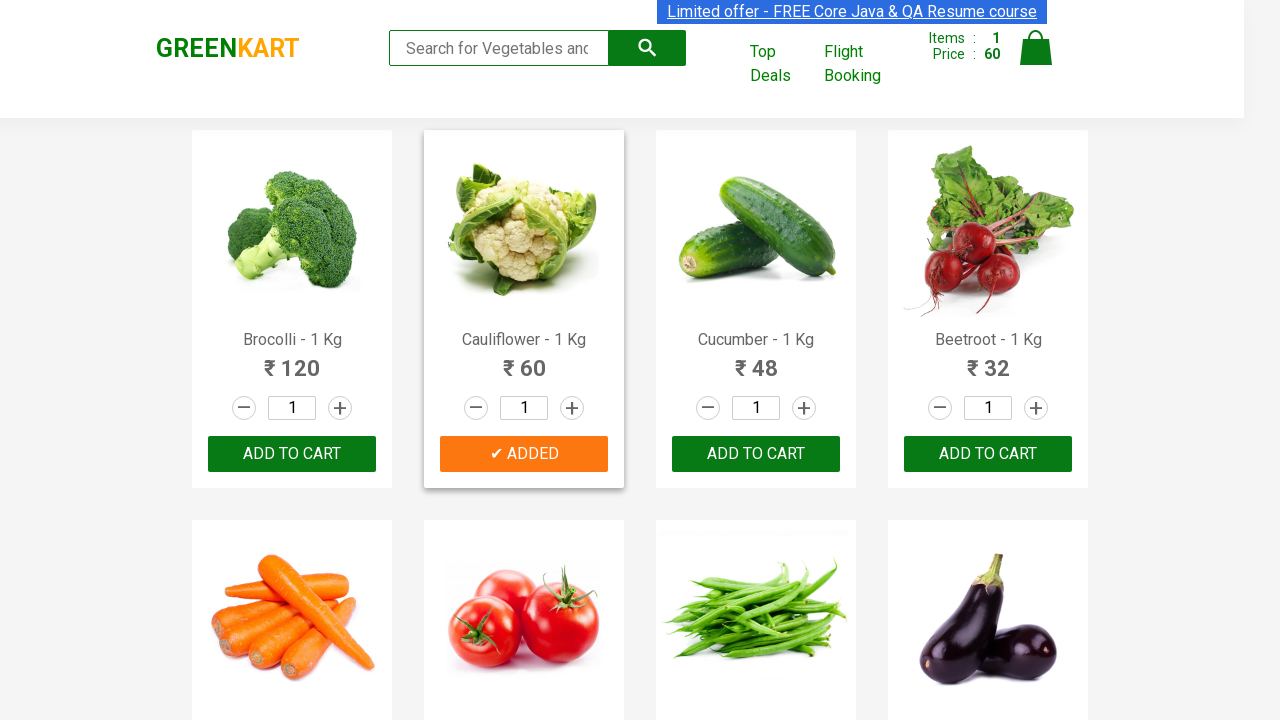

Clicked add to cart button for Tomato at (524, 360) on xpath=//div[@class='product-action']/button >> nth=5
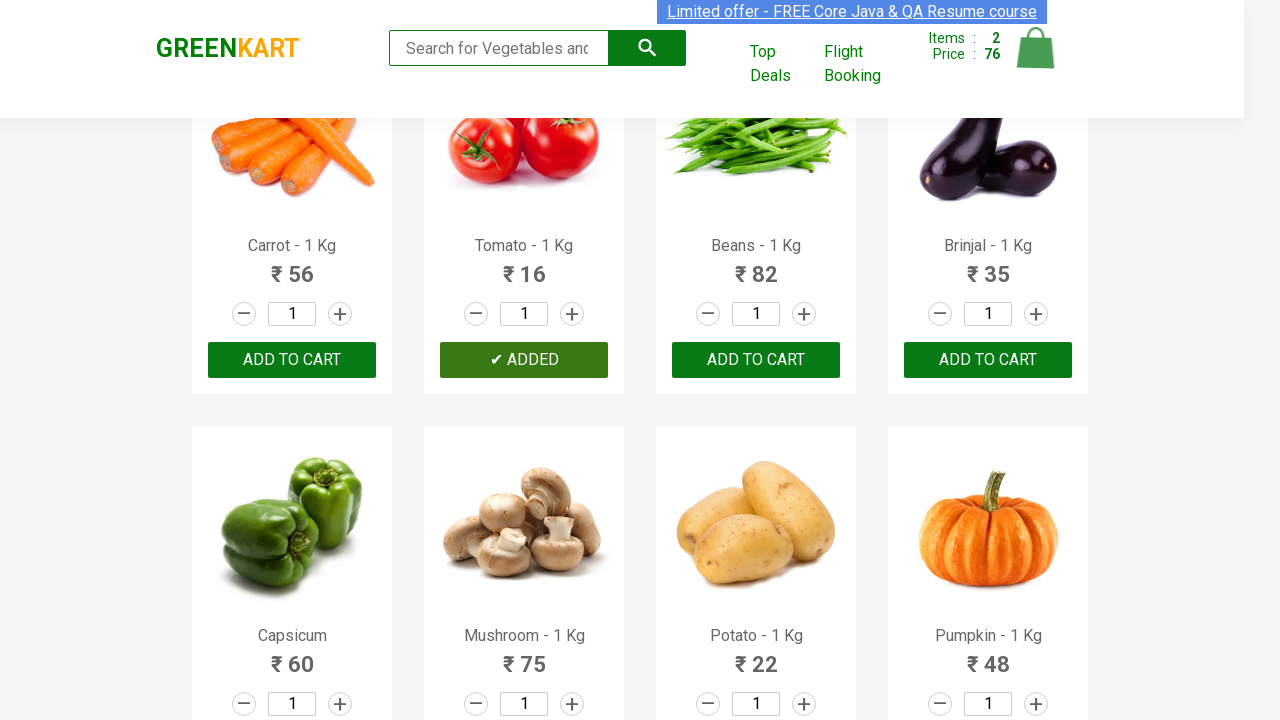

Waited for cart to update after adding Tomato
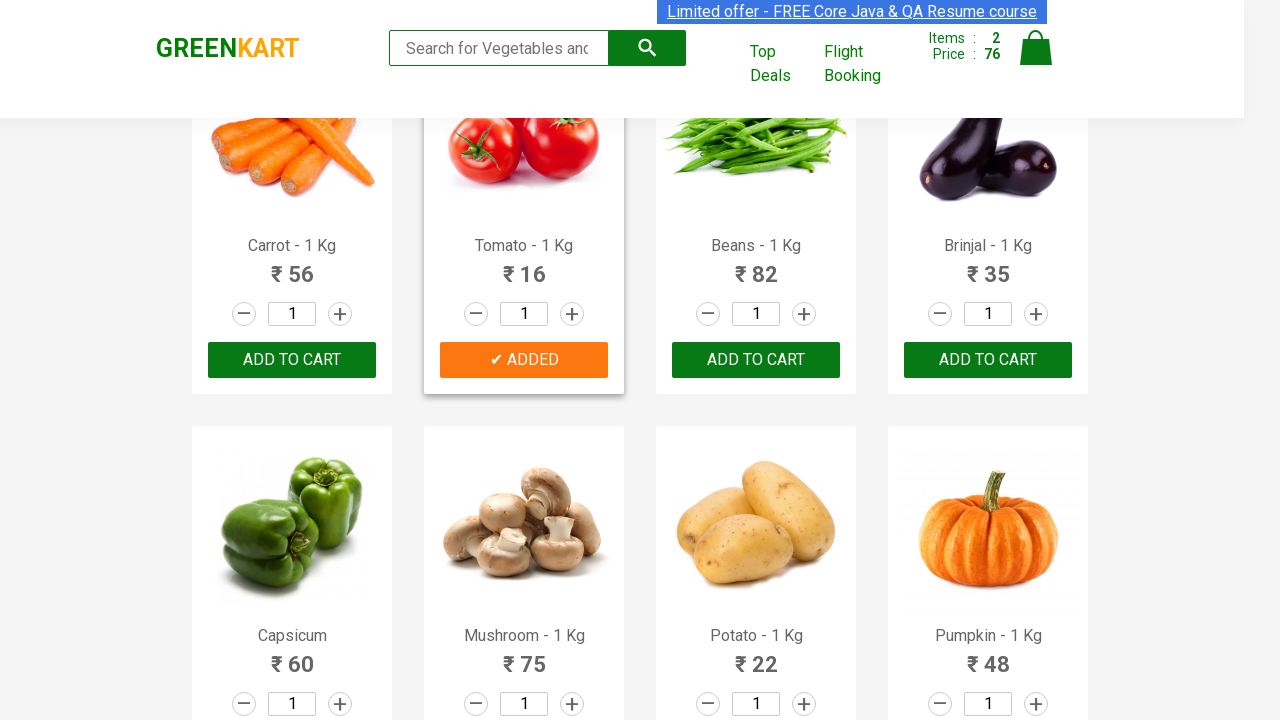

Clicked add to cart button for Potato at (756, 360) on xpath=//div[@class='product-action']/button >> nth=10
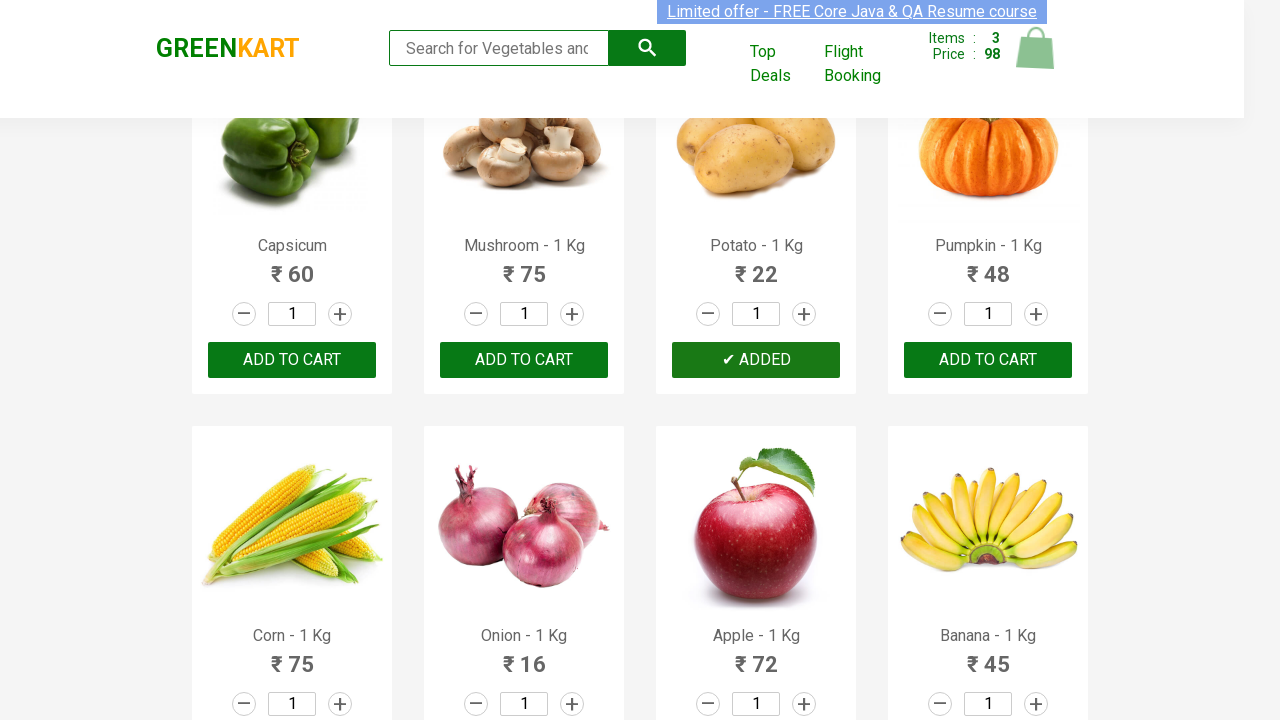

Waited for cart to update after adding Potato
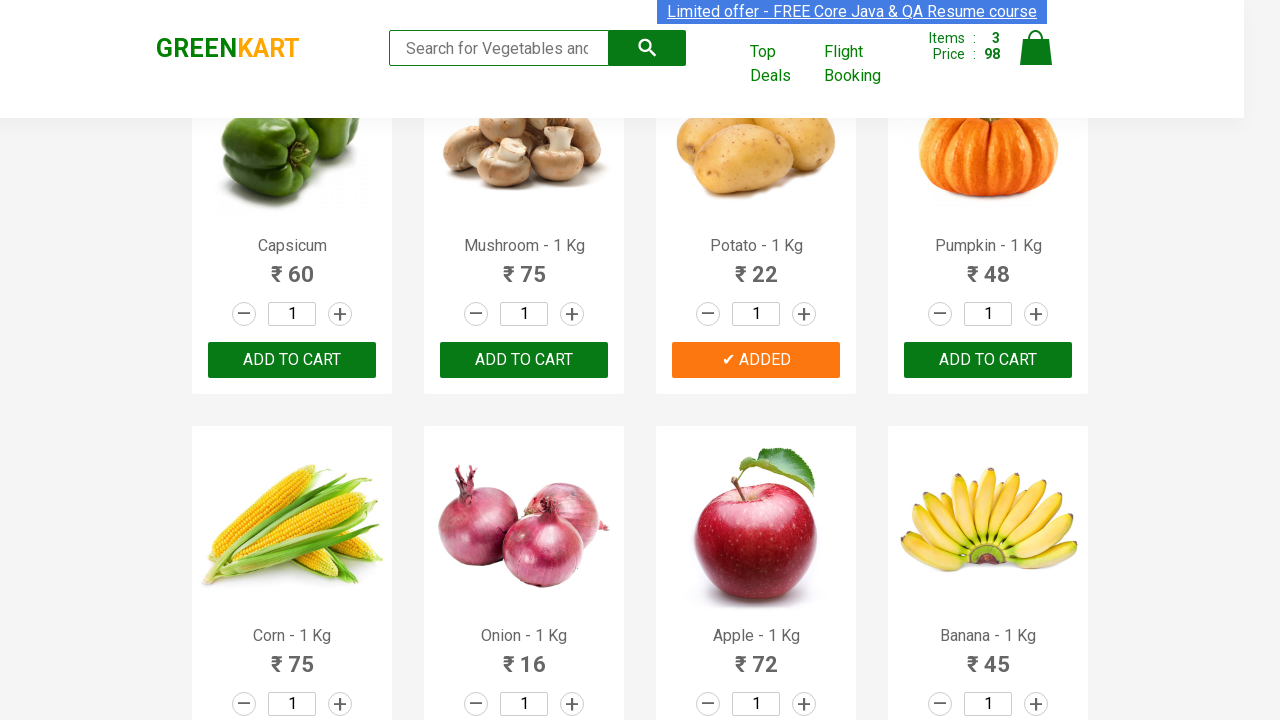

Clicked add to cart button for Onion at (524, 360) on xpath=//div[@class='product-action']/button >> nth=13
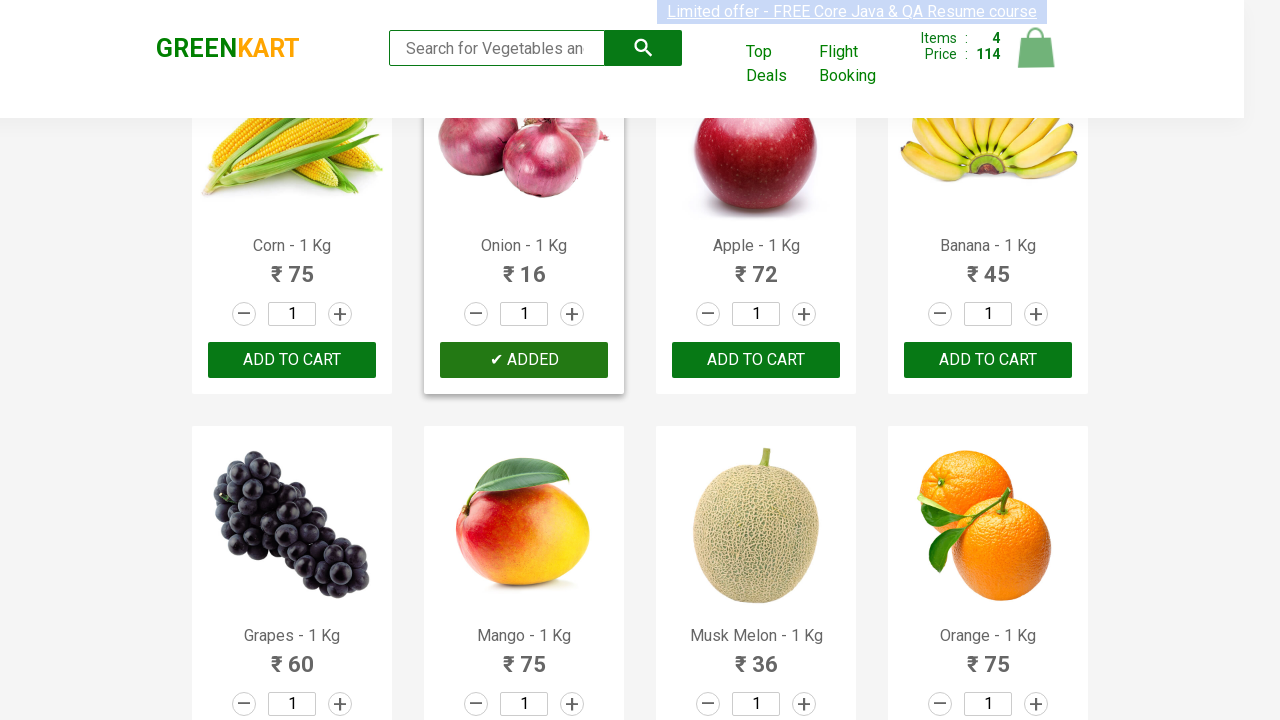

Waited for cart to update after adding Onion
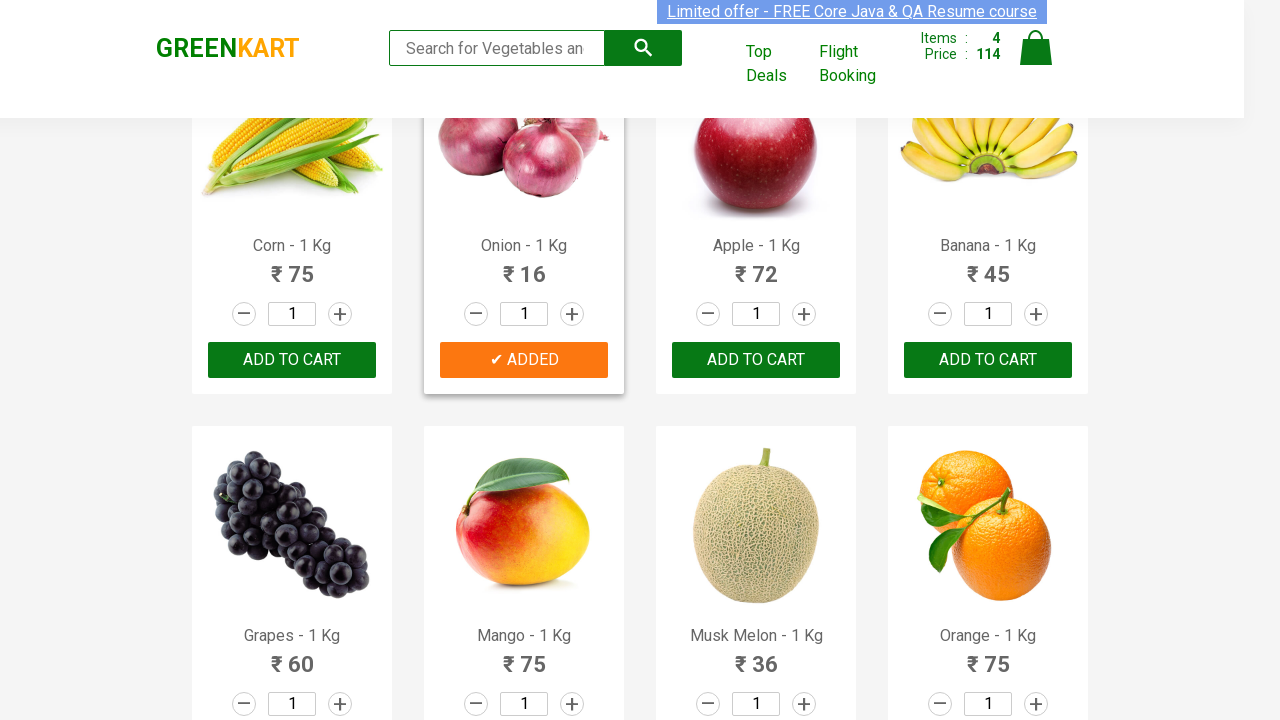

All 4 vegetables successfully added to cart
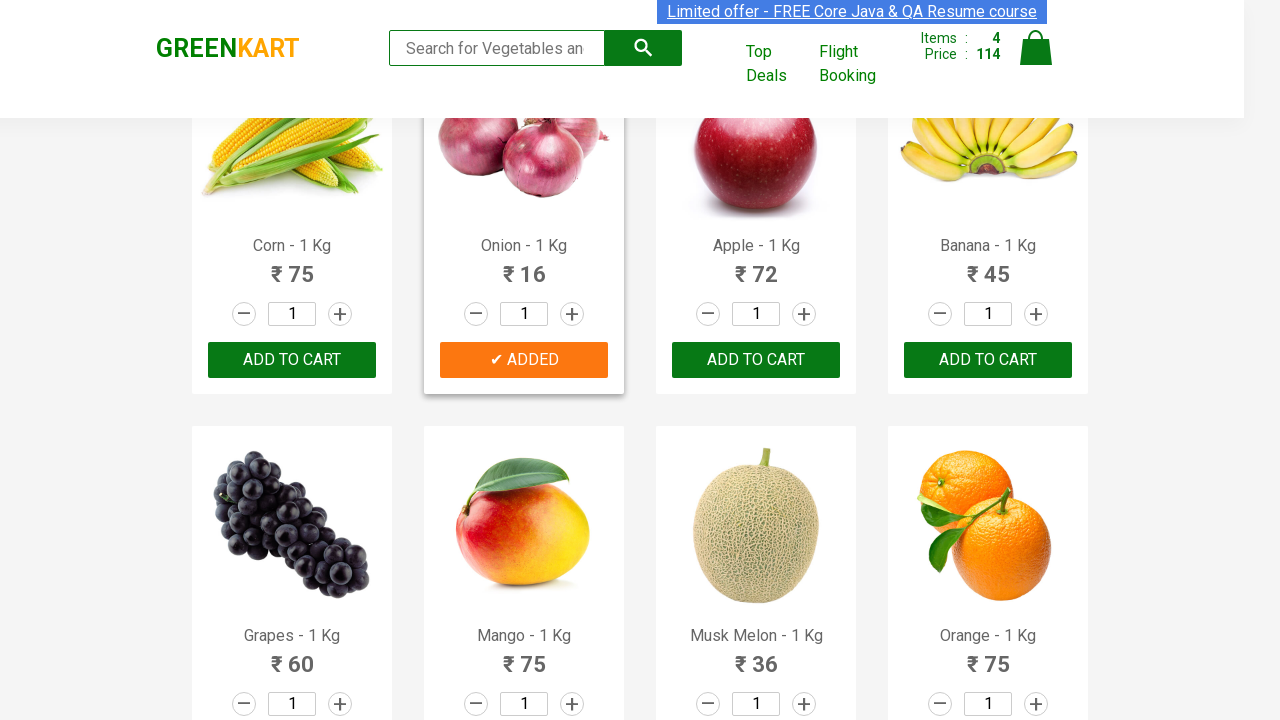

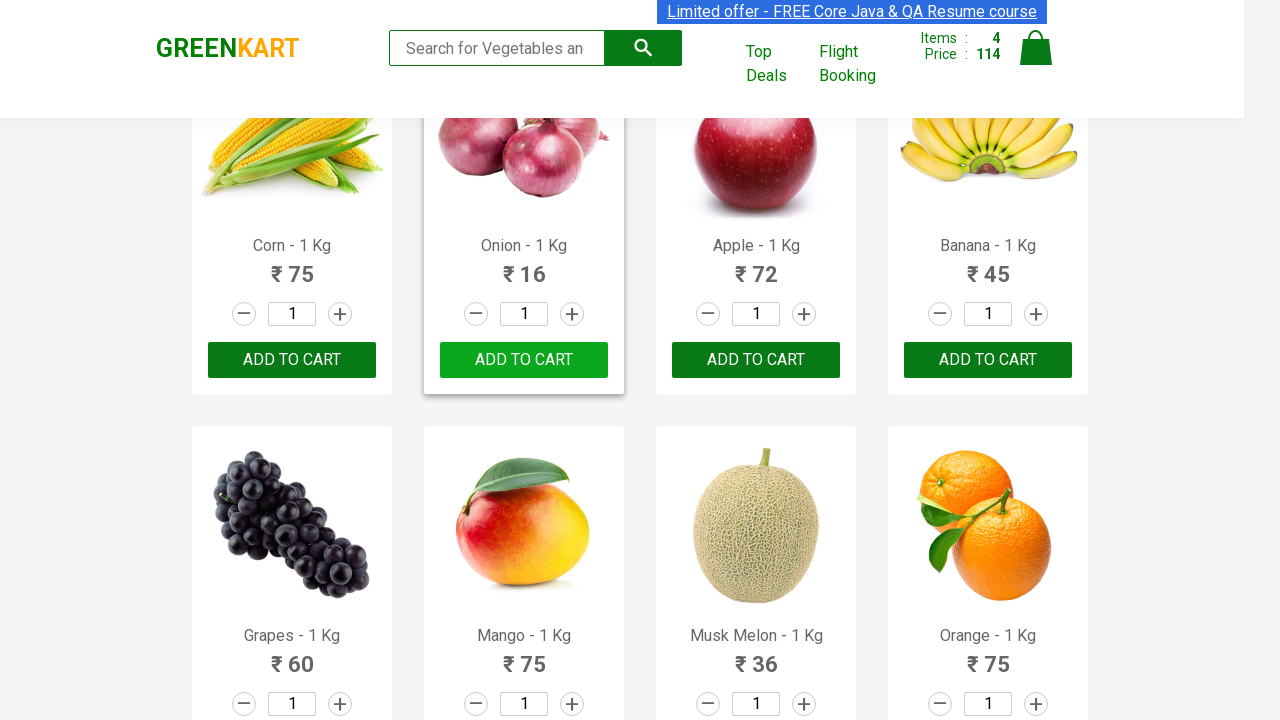